Clicks on a button that triggers an alert dialog and accepts the alert

Starting URL: https://testeroprogramowania.github.io/selenium/basics.html

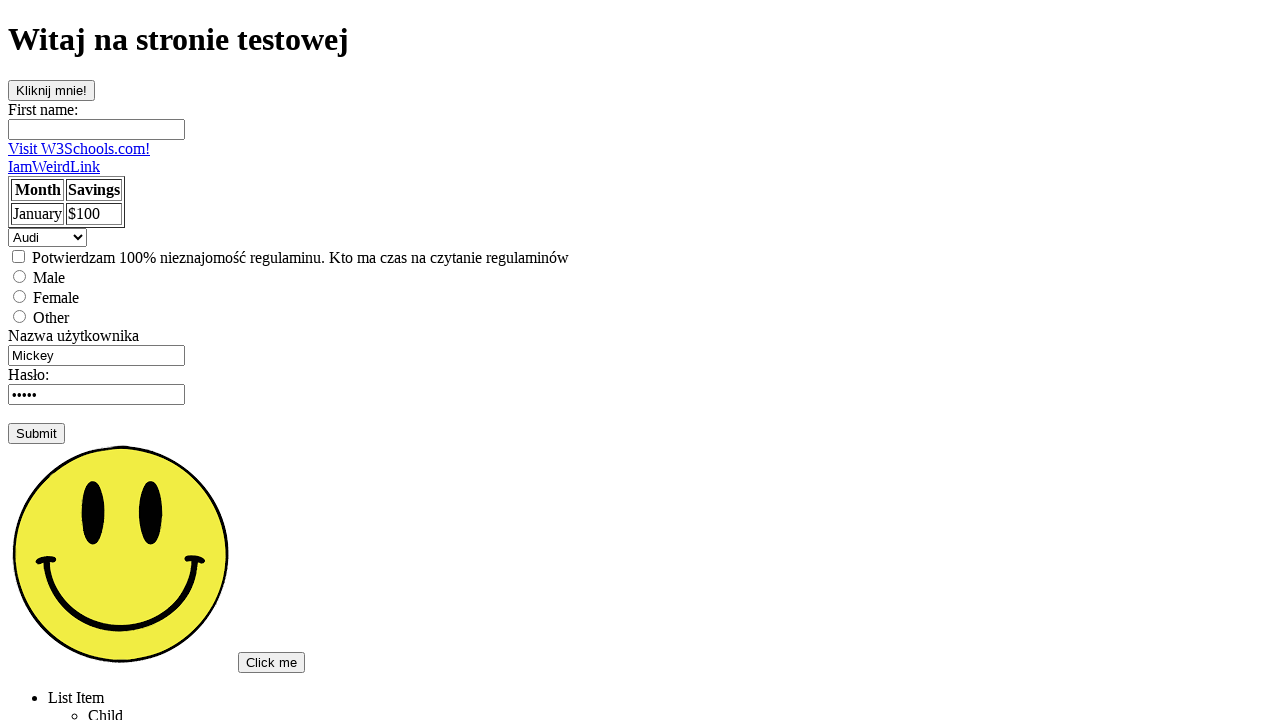

Set up dialog handler to accept alerts
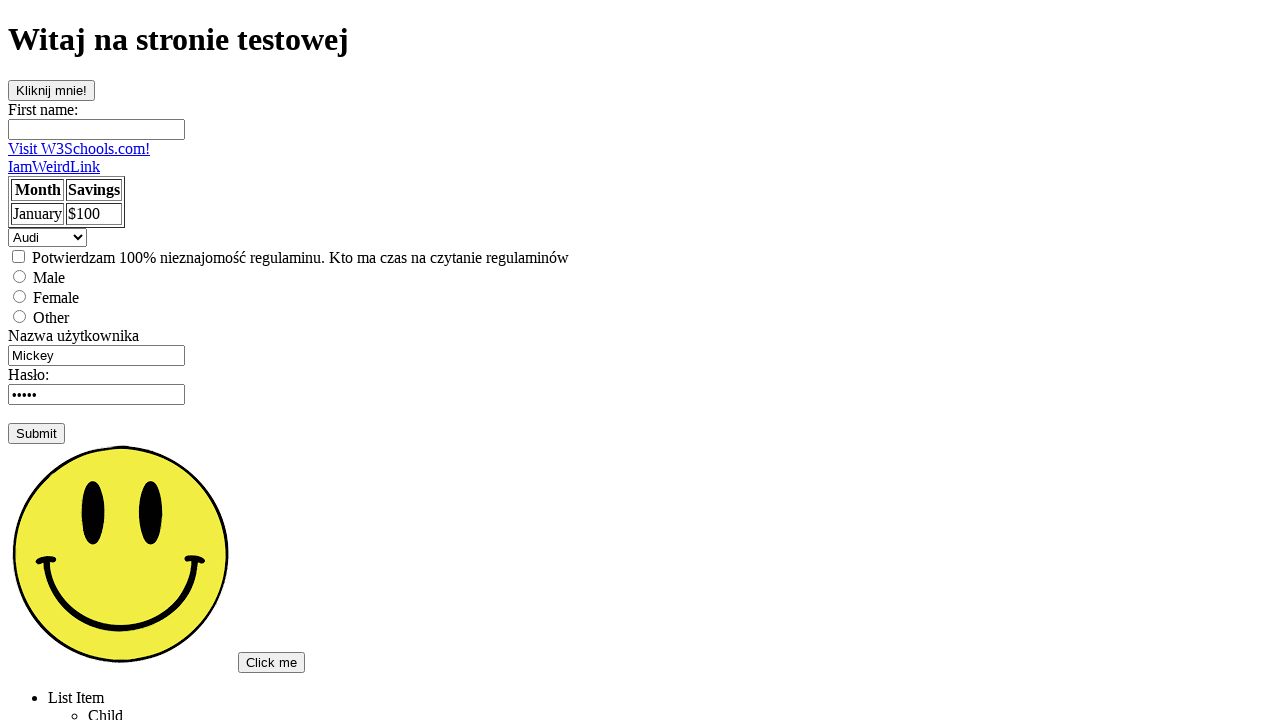

Clicked the 'clickOnMe' button, triggering alert dialog at (52, 90) on #clickOnMe
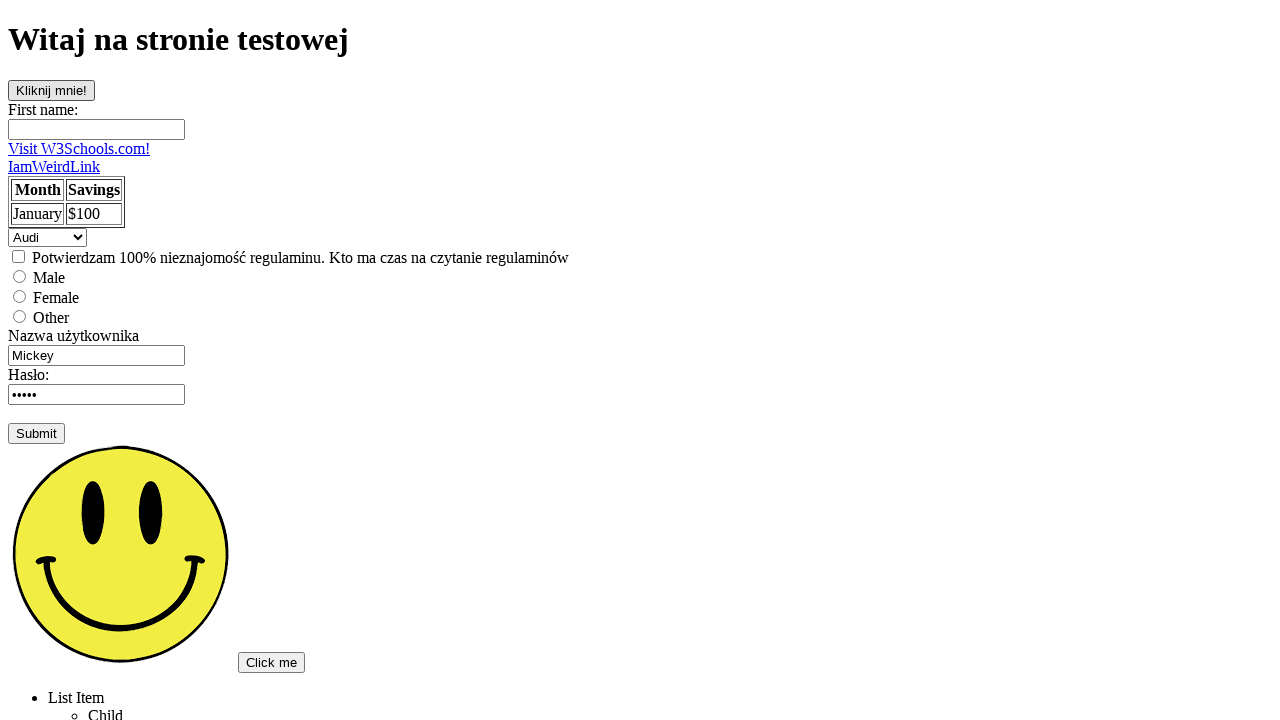

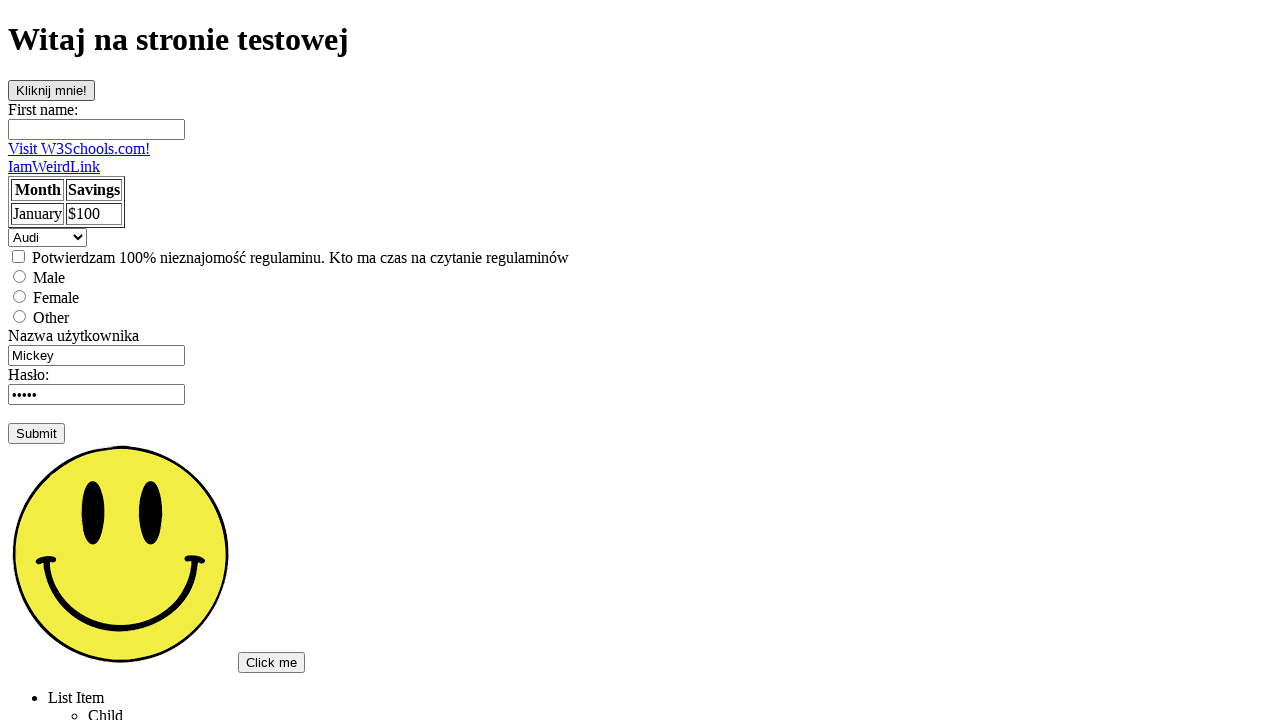